Tests editing a todo item by double-clicking and entering new text

Starting URL: https://demo.playwright.dev/todomvc

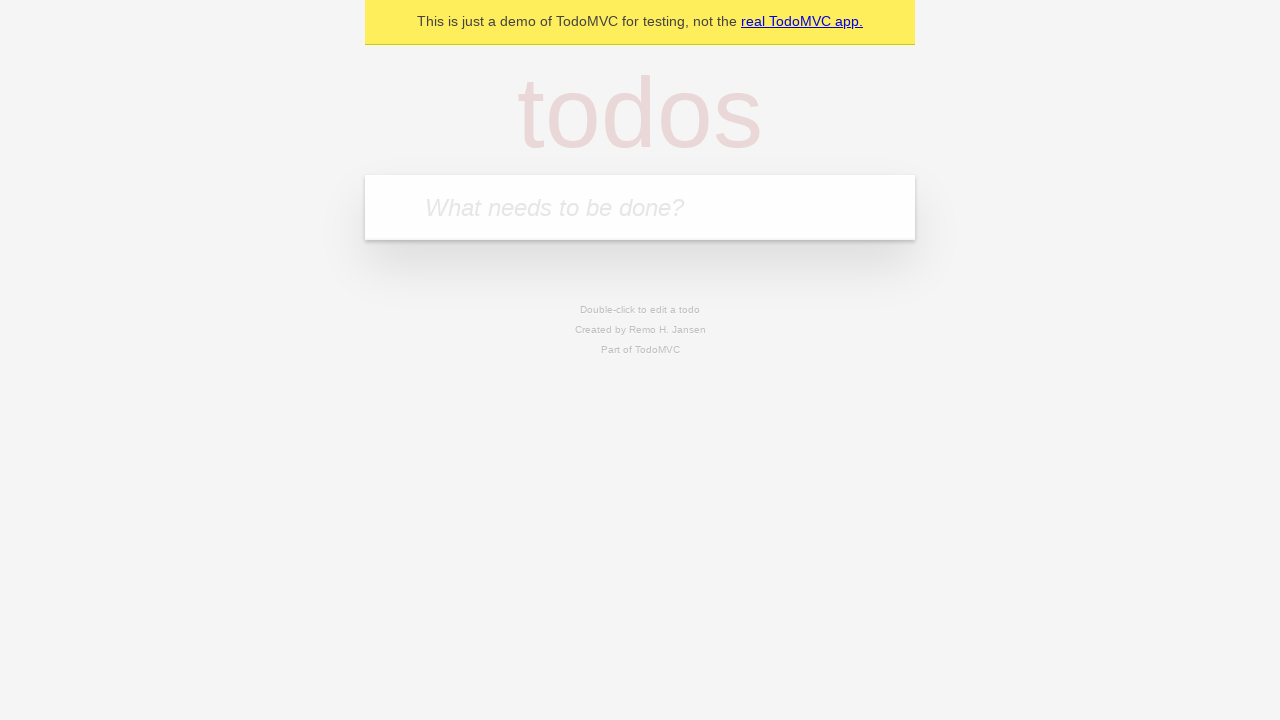

Filled todo input with 'buy some cheese' on internal:attr=[placeholder="What needs to be done?"i]
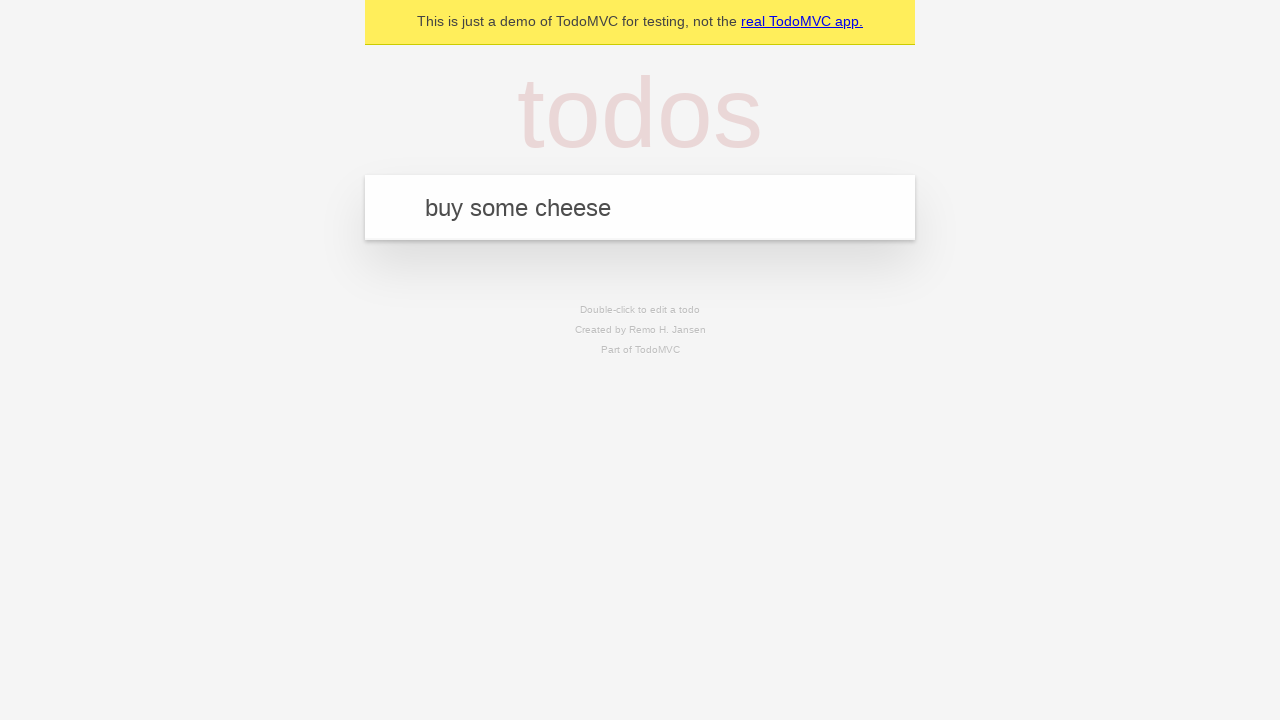

Pressed Enter to create todo 'buy some cheese' on internal:attr=[placeholder="What needs to be done?"i]
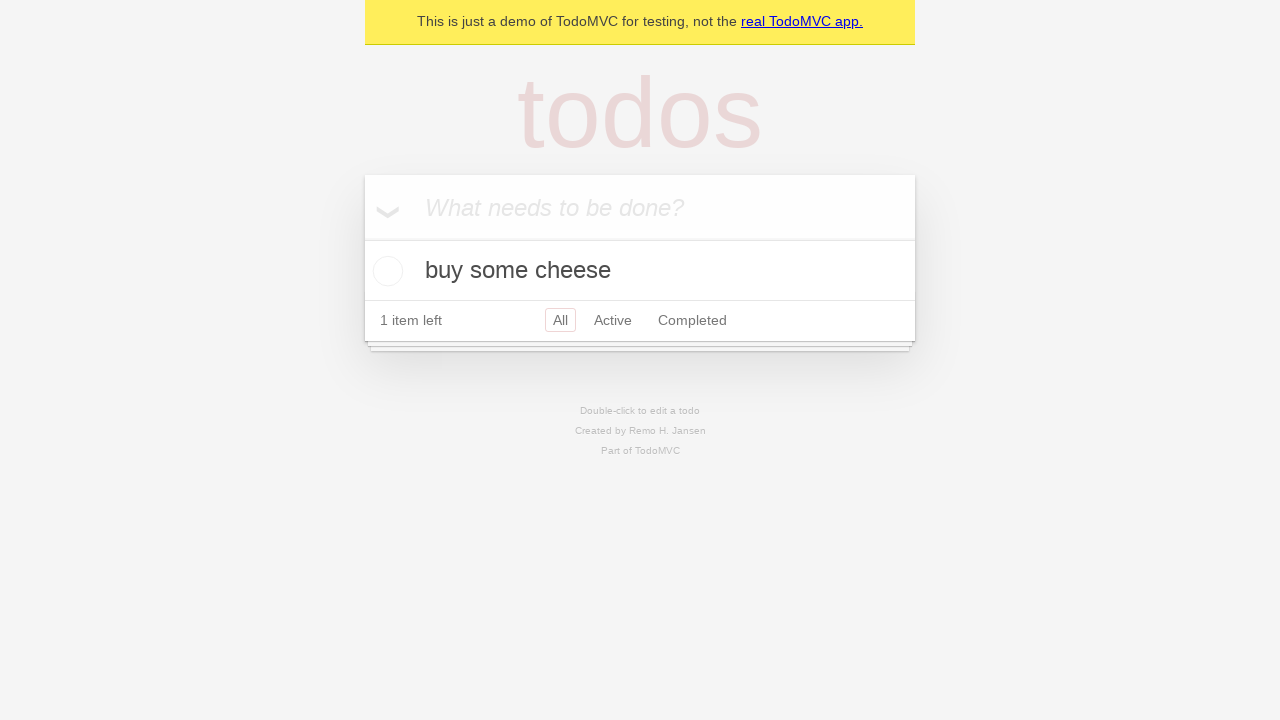

Filled todo input with 'feed the cat' on internal:attr=[placeholder="What needs to be done?"i]
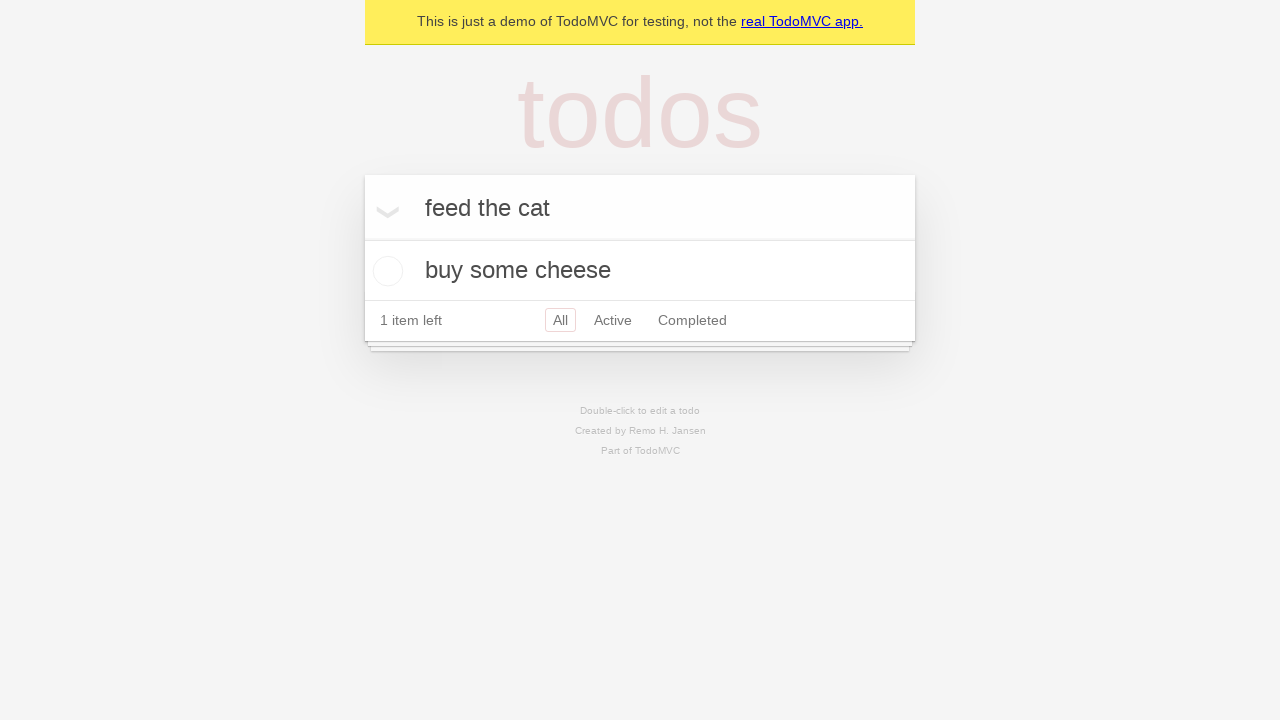

Pressed Enter to create todo 'feed the cat' on internal:attr=[placeholder="What needs to be done?"i]
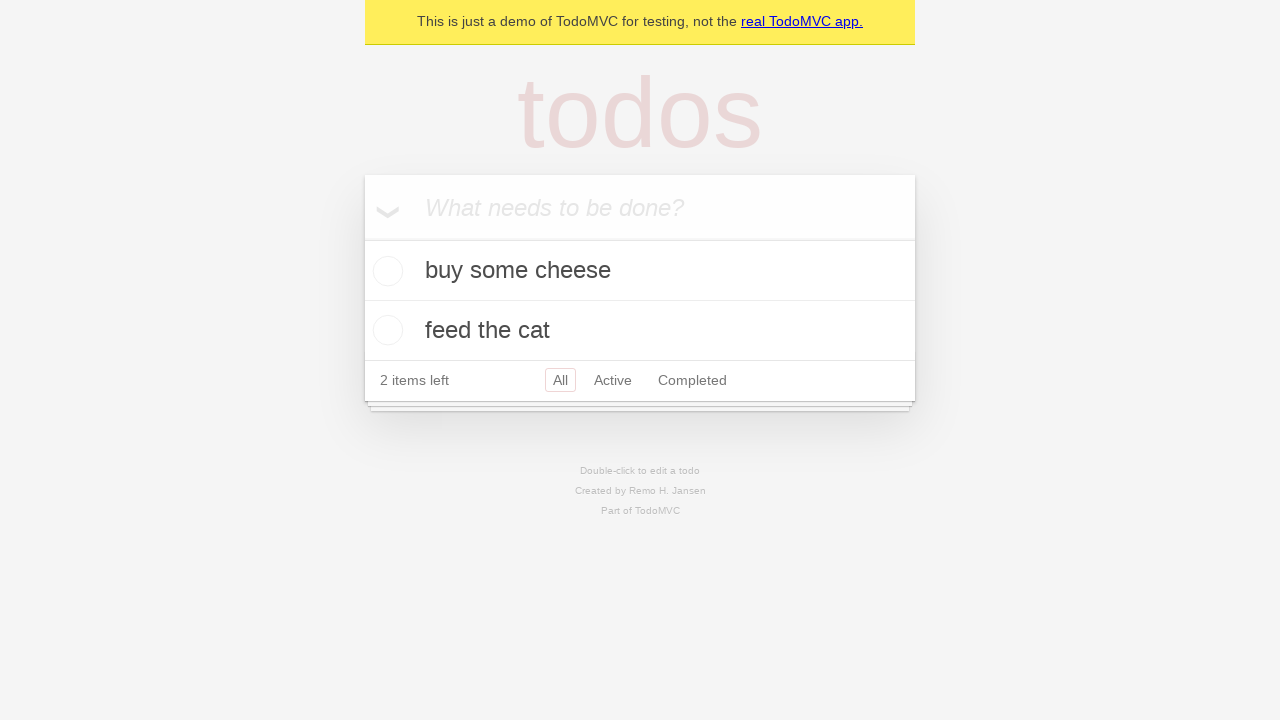

Filled todo input with 'book a doctors appointment' on internal:attr=[placeholder="What needs to be done?"i]
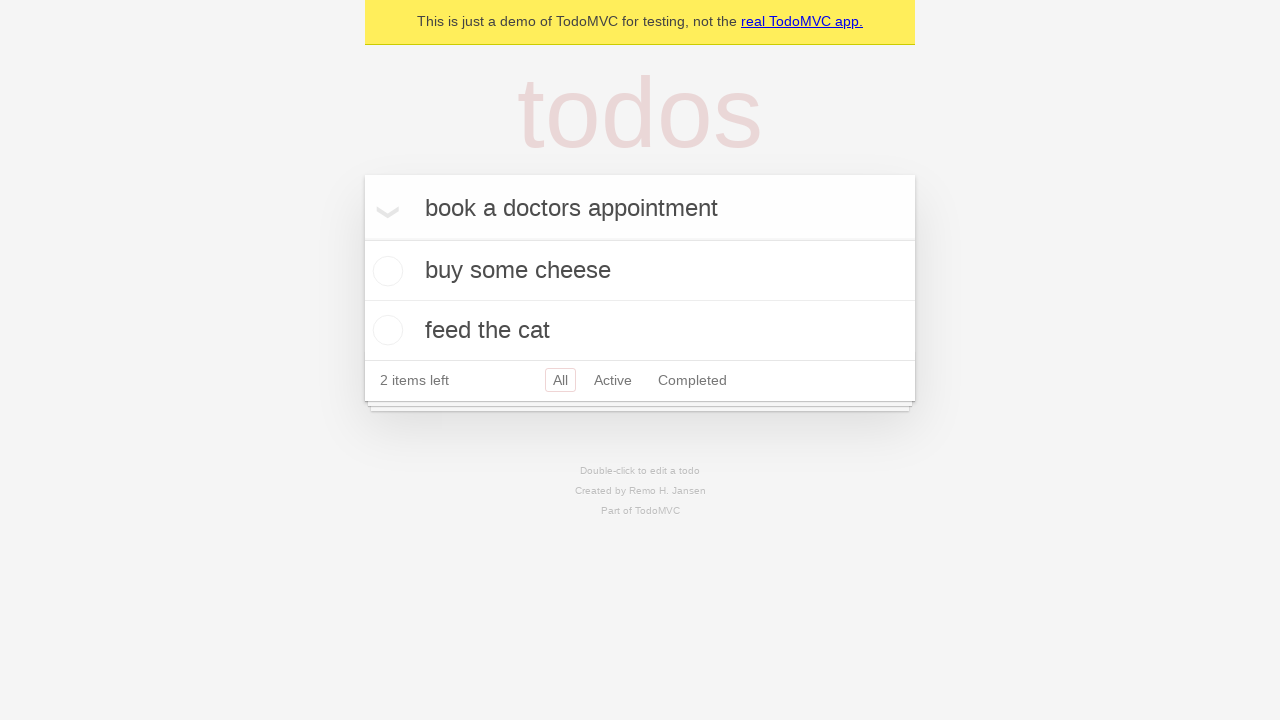

Pressed Enter to create todo 'book a doctors appointment' on internal:attr=[placeholder="What needs to be done?"i]
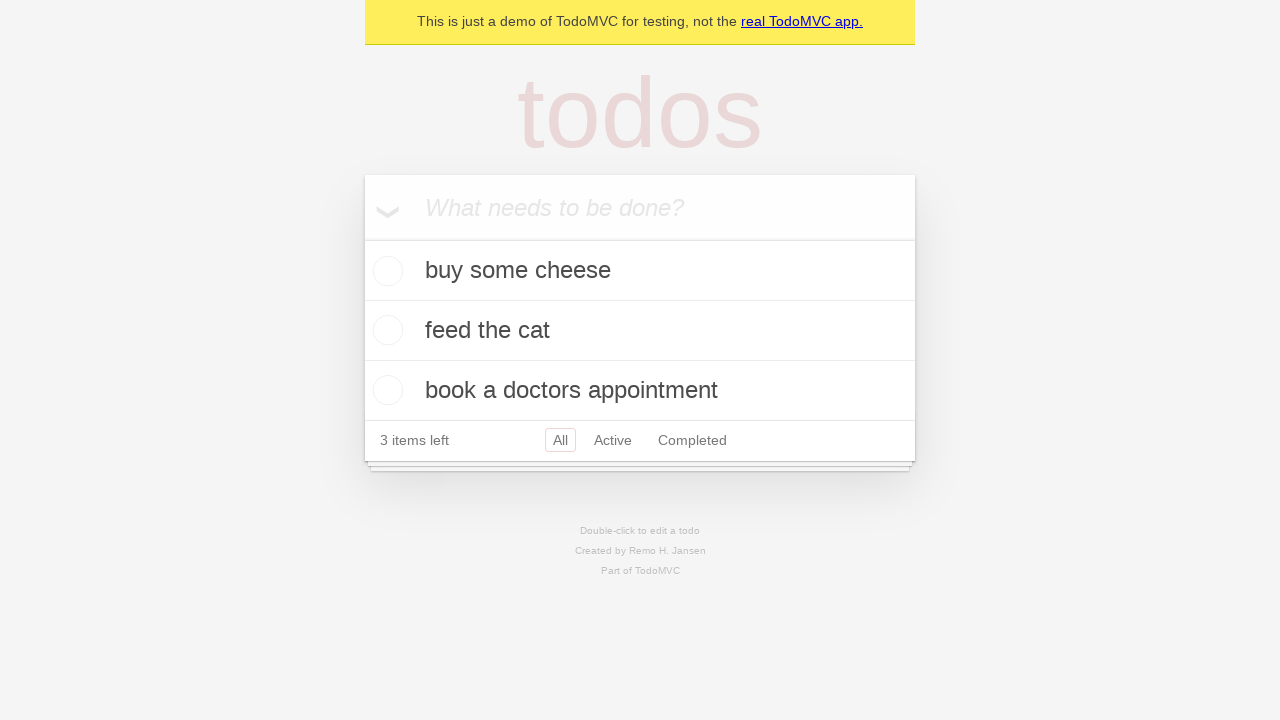

Double-clicked second todo item to enter edit mode at (640, 331) on internal:testid=[data-testid="todo-item"s] >> nth=1
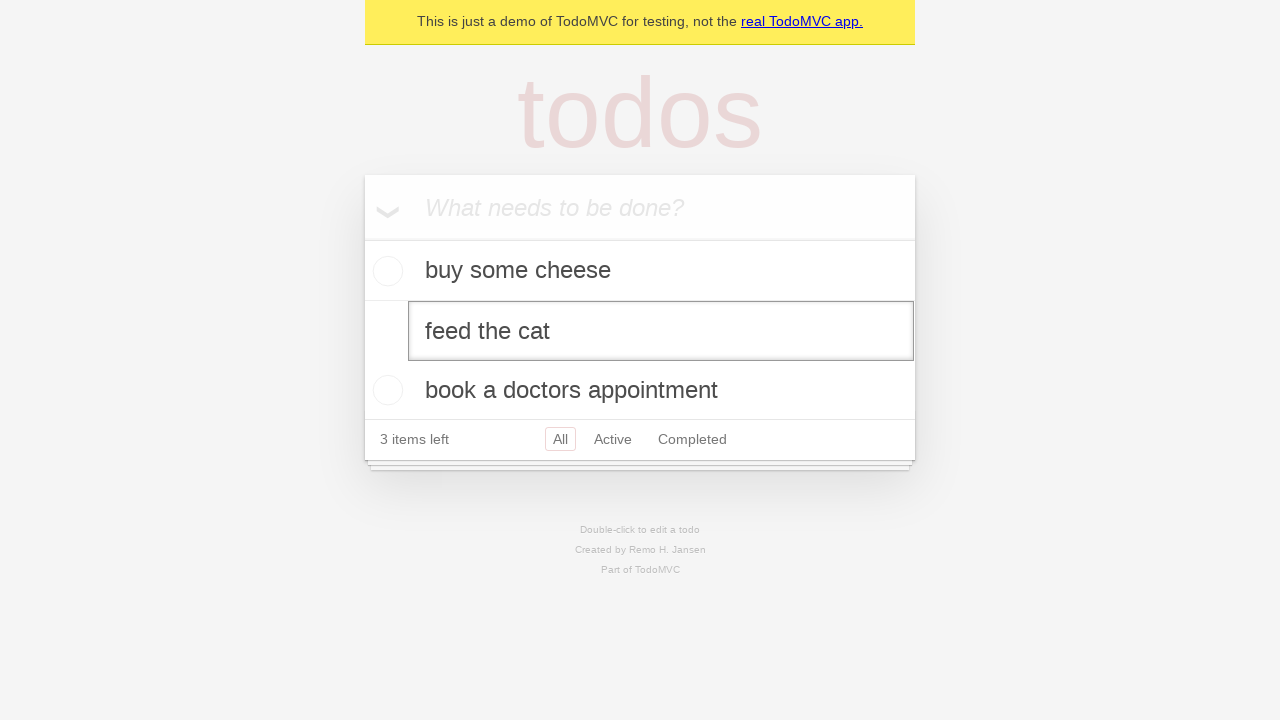

Filled edit field with new todo text 'buy some sausages' on internal:testid=[data-testid="todo-item"s] >> nth=1 >> internal:role=textbox[nam
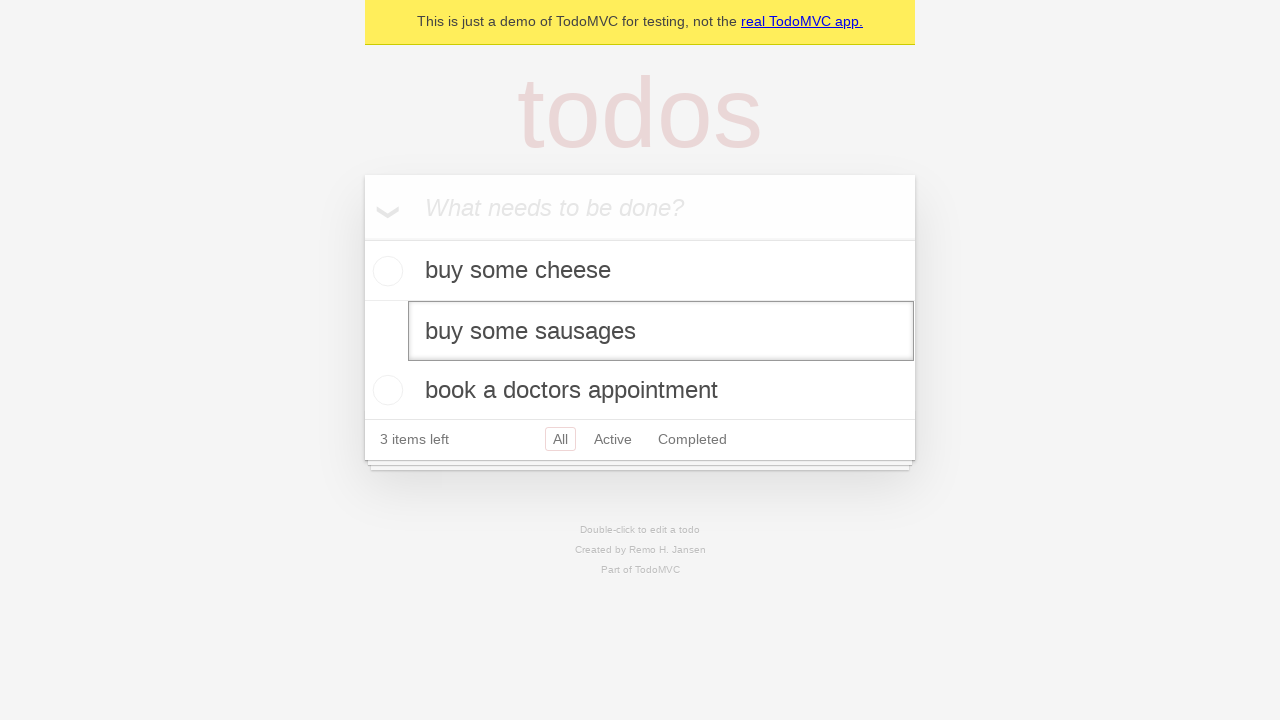

Pressed Enter to save edited todo item on internal:testid=[data-testid="todo-item"s] >> nth=1 >> internal:role=textbox[nam
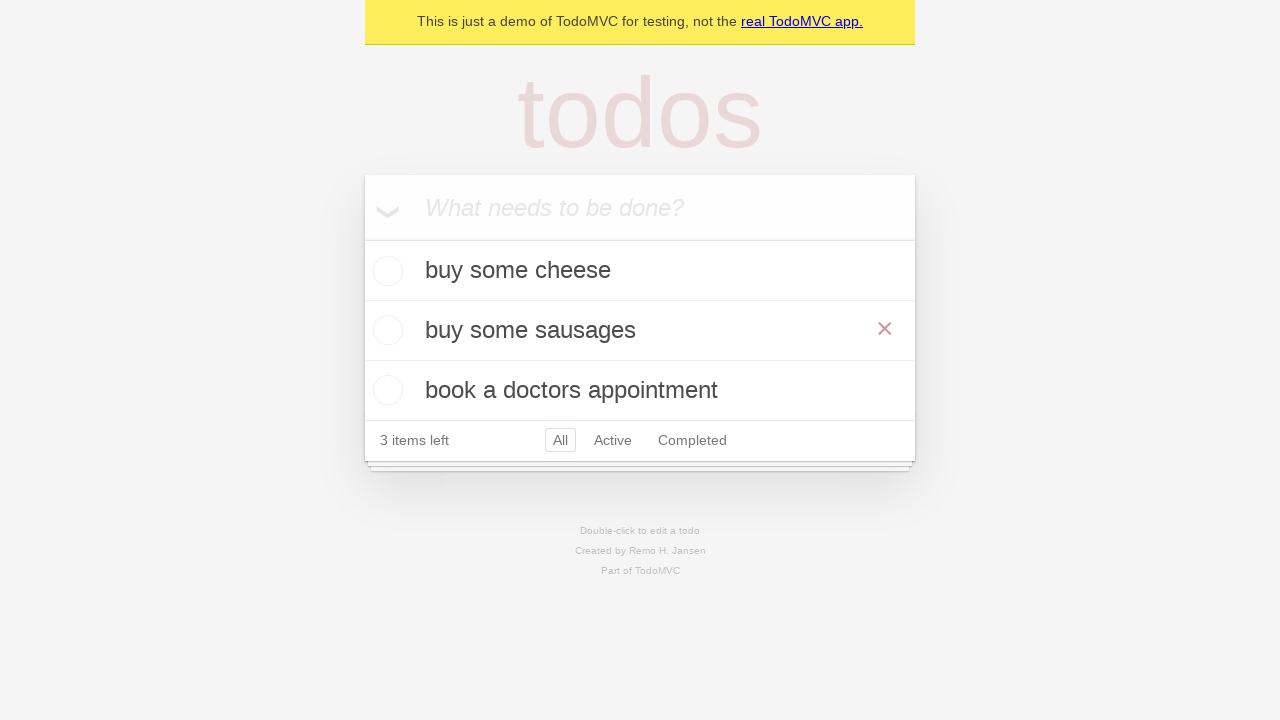

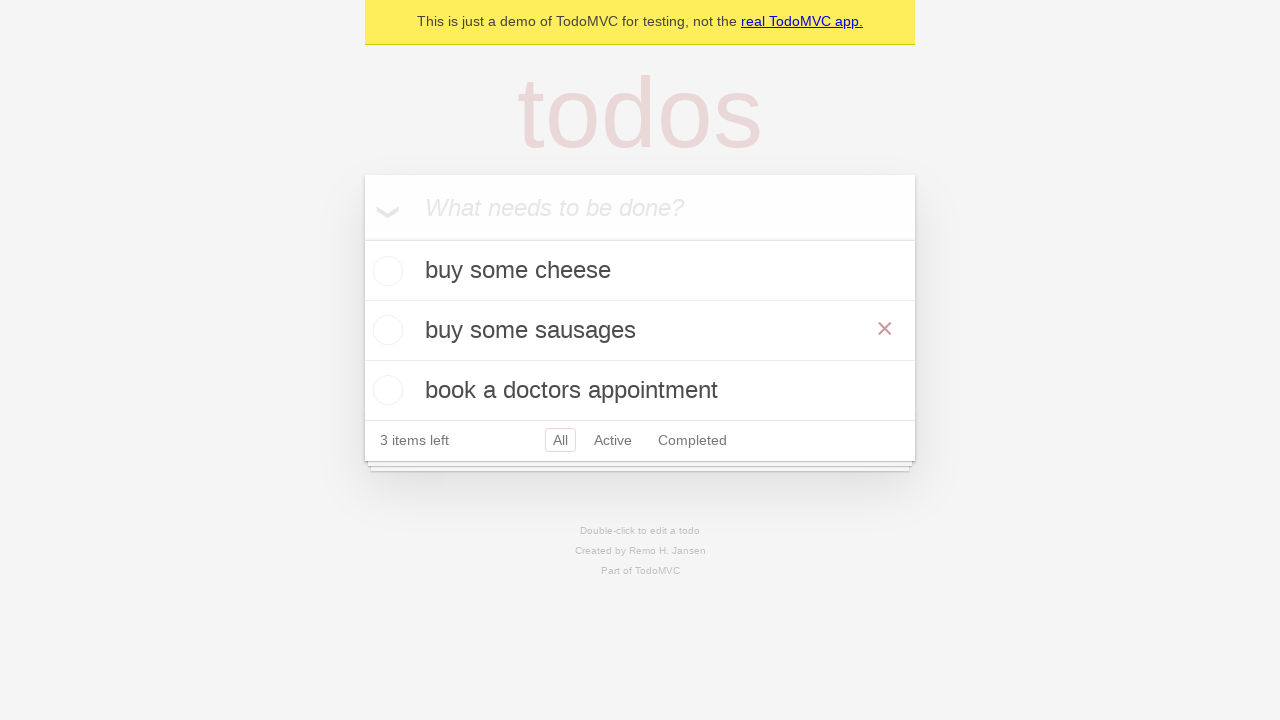